Tests multiple window handling by clicking a link that opens a new window, then switching between the original and new windows and verifying page titles.

Starting URL: https://the-internet.herokuapp.com/windows

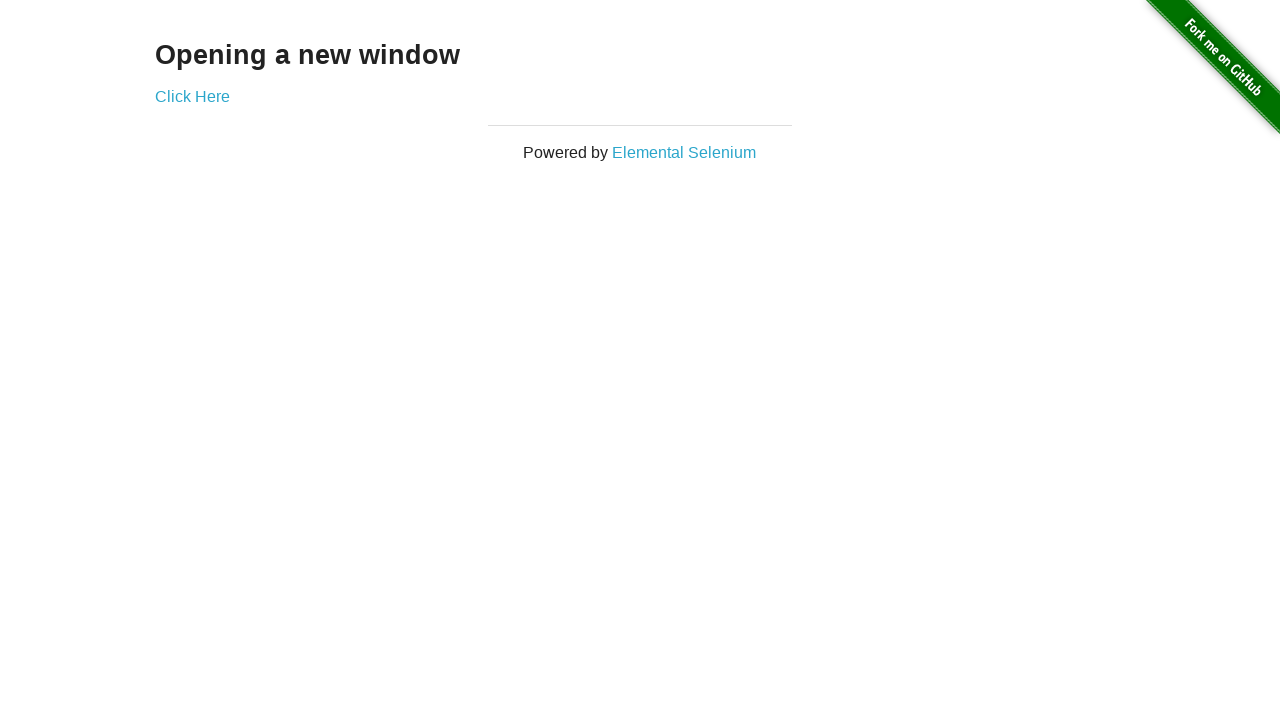

Clicked link to open new window at (192, 96) on .example a
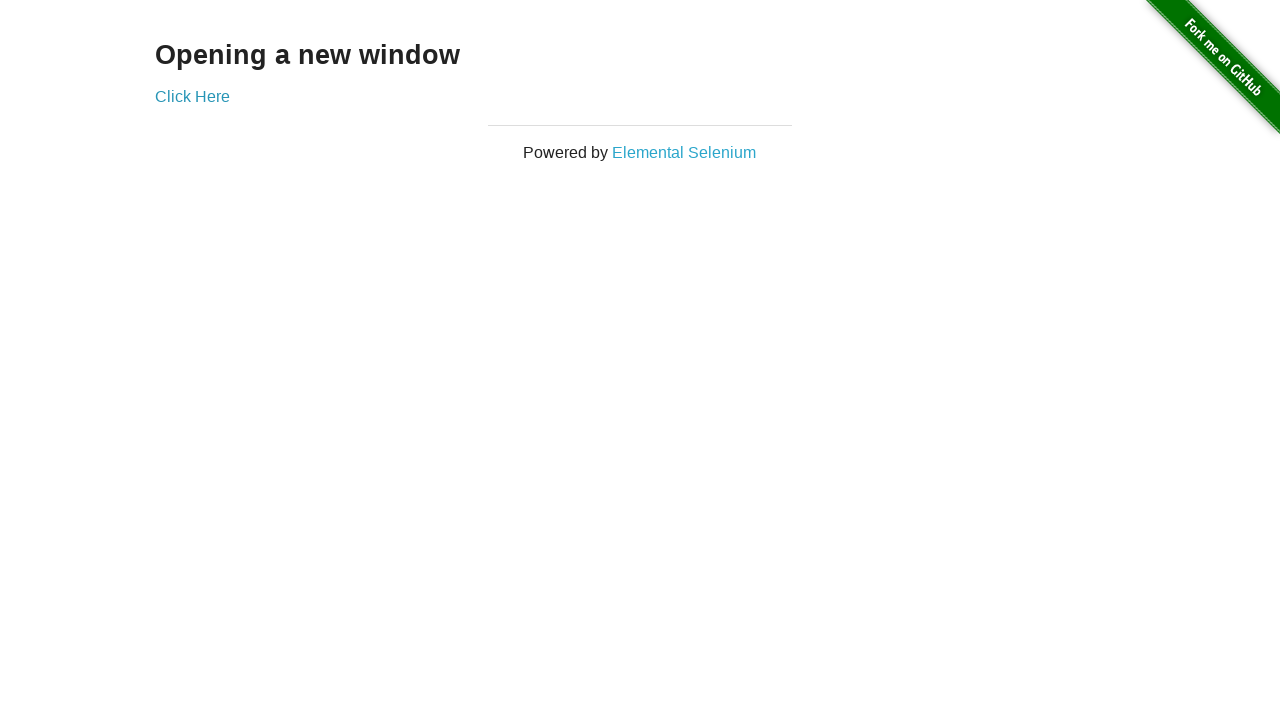

Waited for new window to open
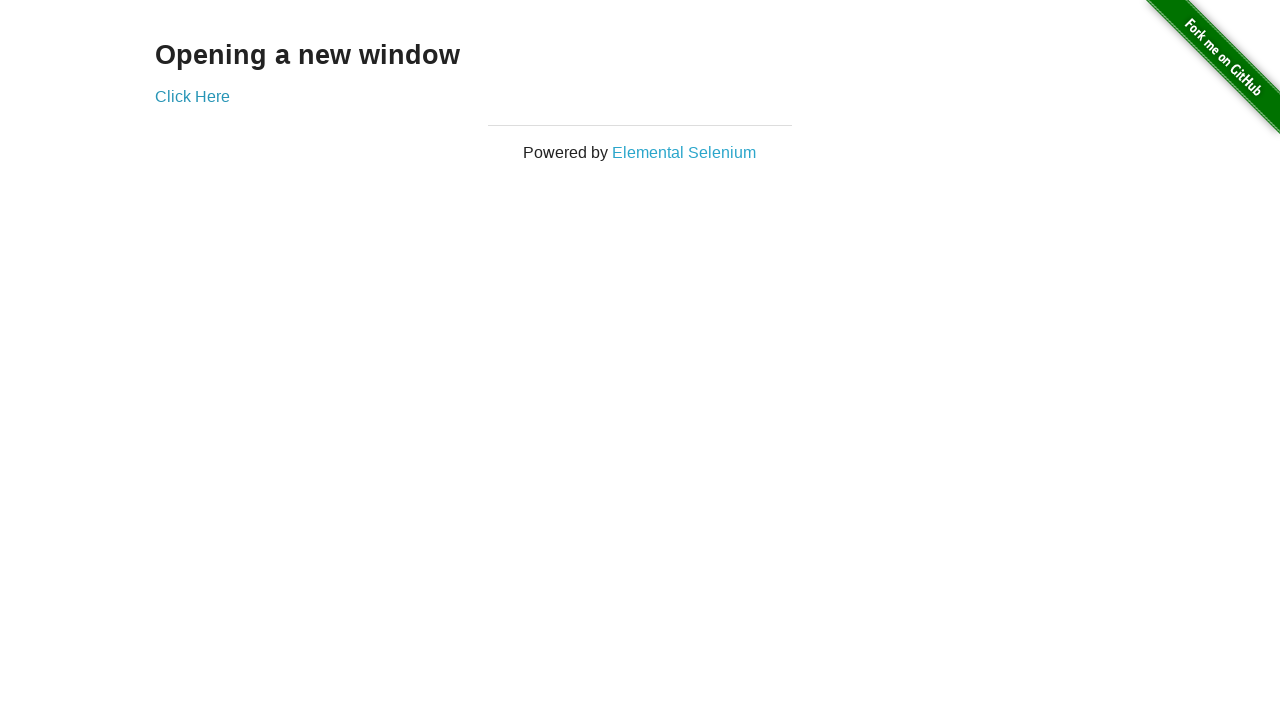

Retrieved all pages in context
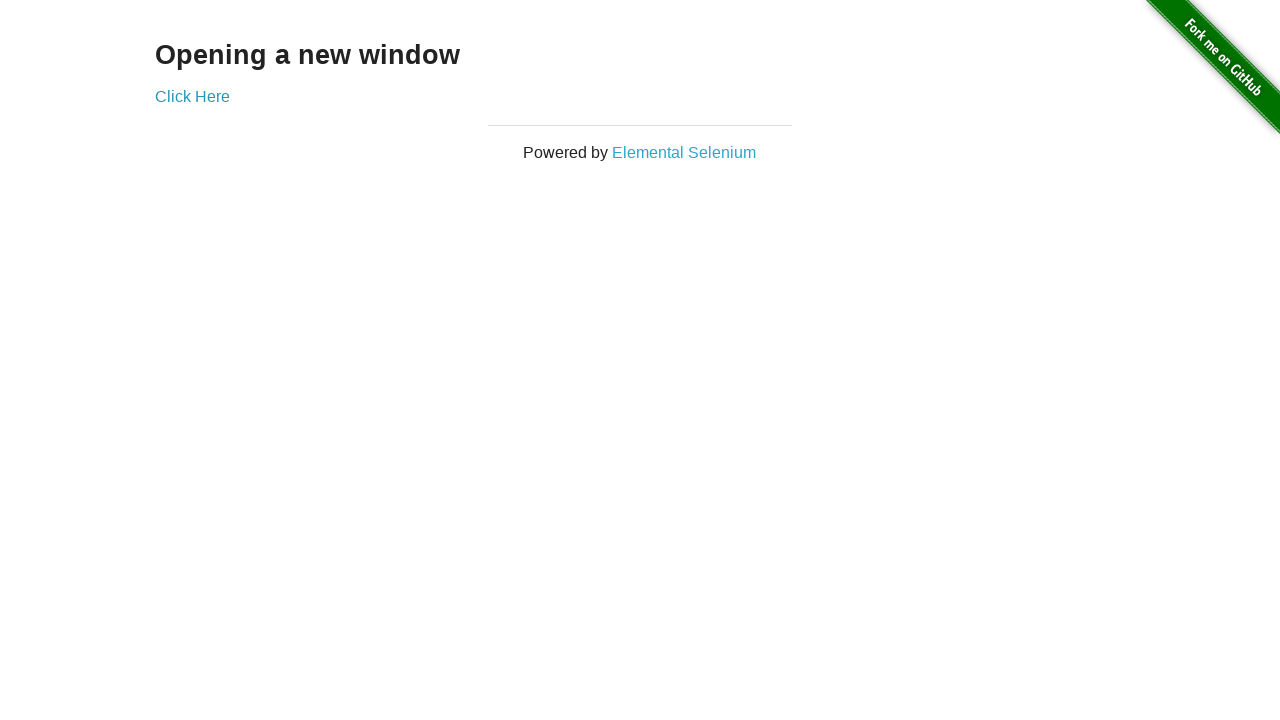

Verified original window title is 'The Internet'
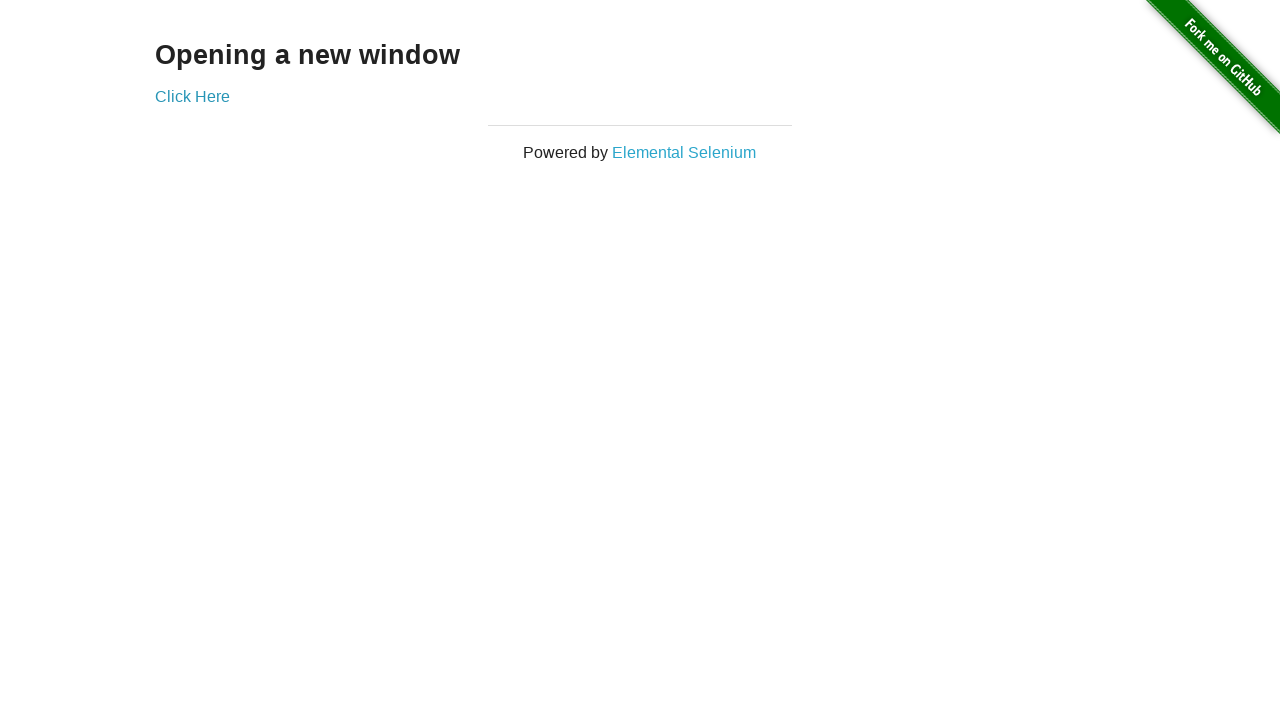

Switched to new page
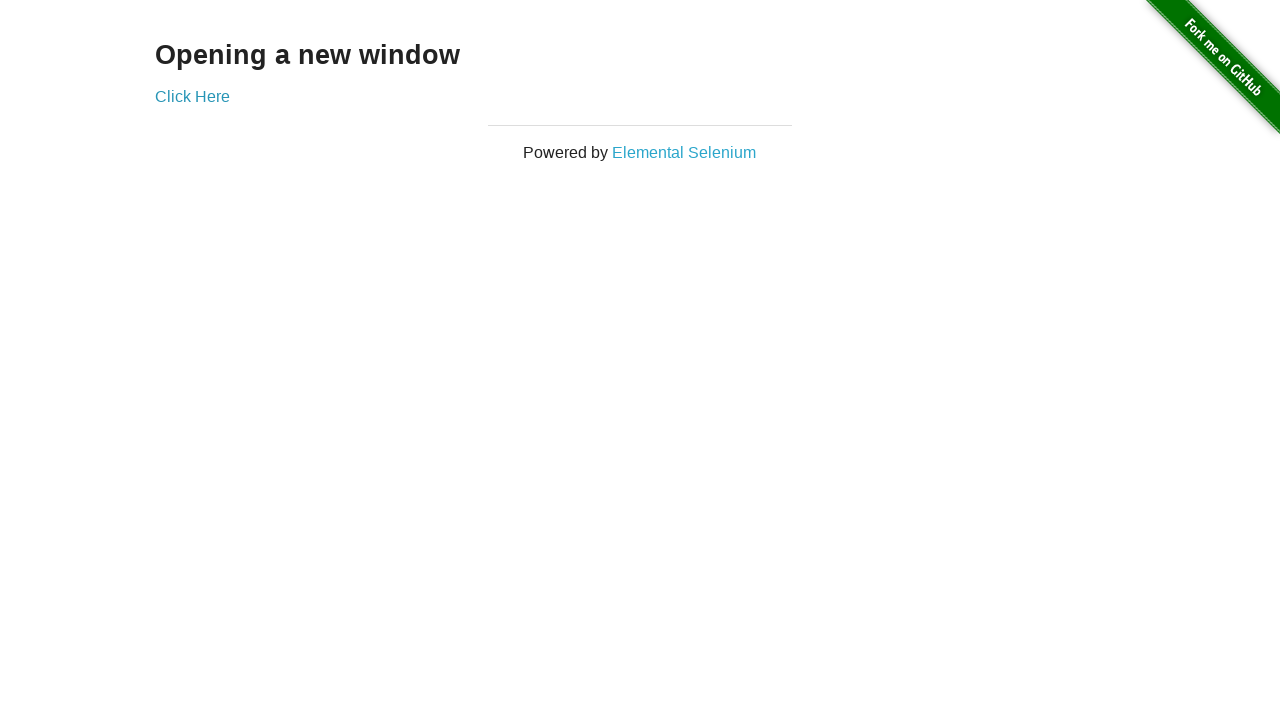

Waited for new page to load
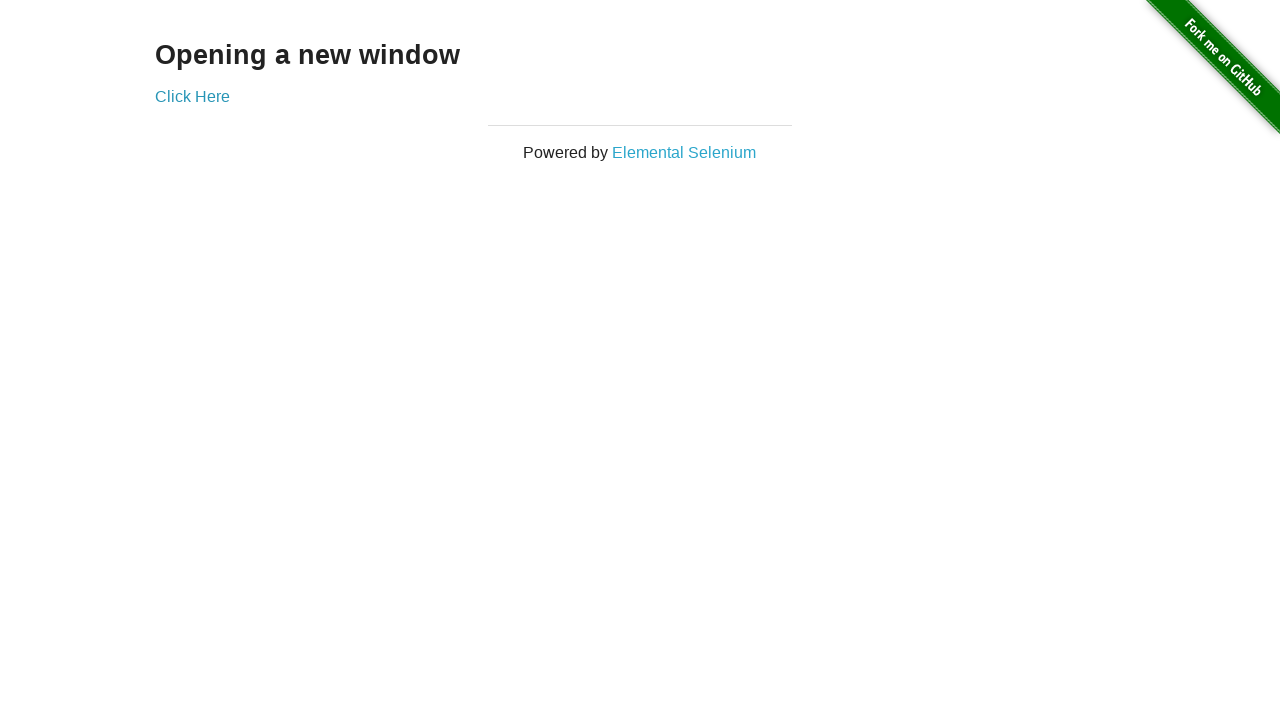

Verified new window title is 'New Window'
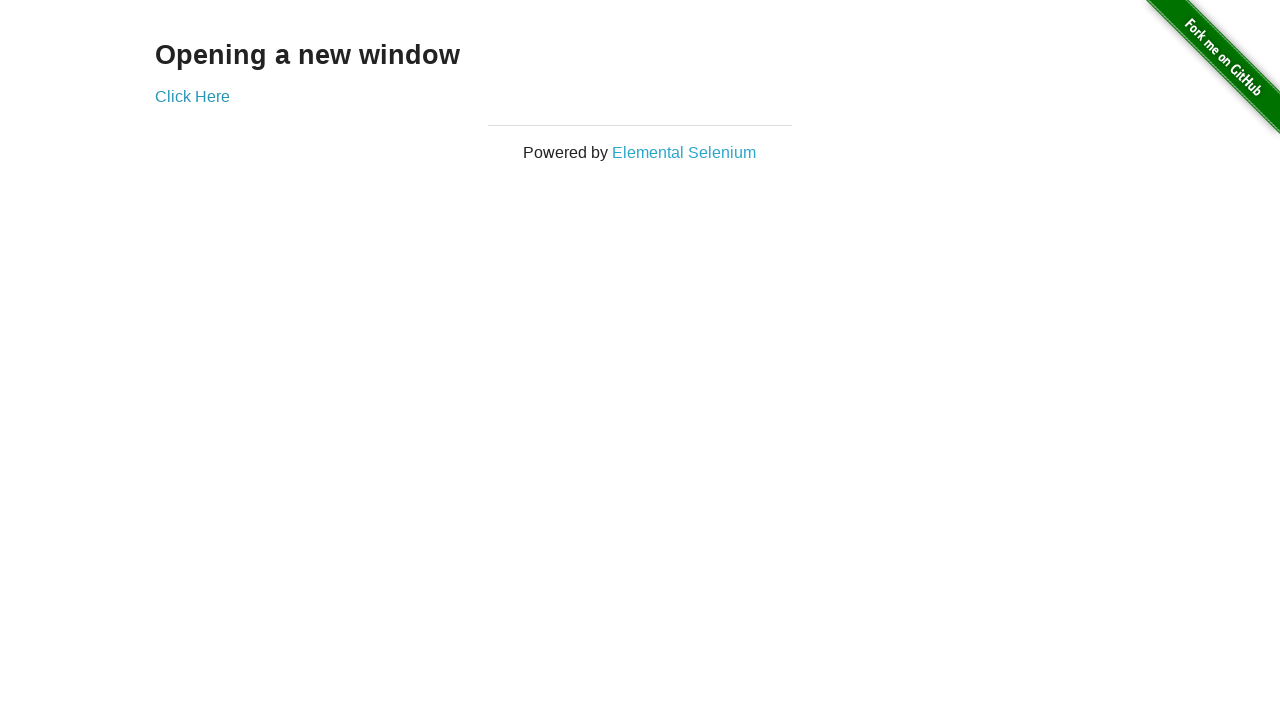

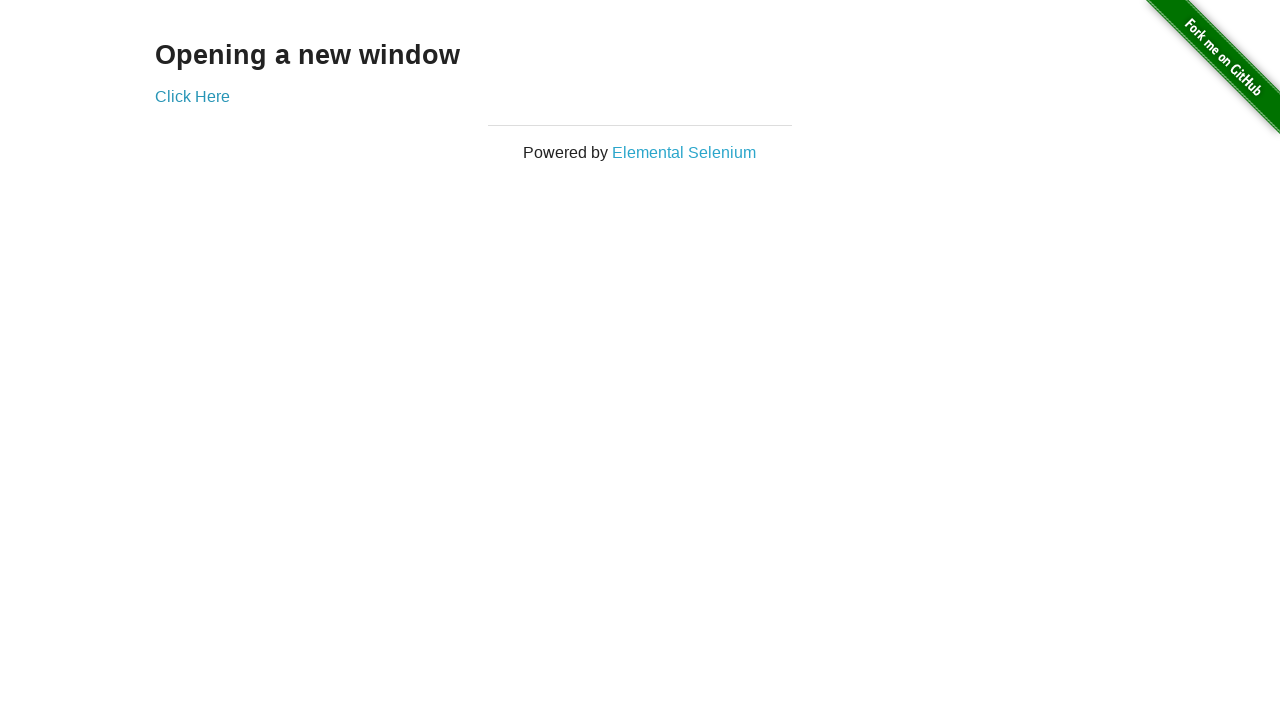